Navigates to OrangeHRM login page and verifies the page loads

Starting URL: https://opensource-demo.orangehrmlive.com/web/index.php/auth/login

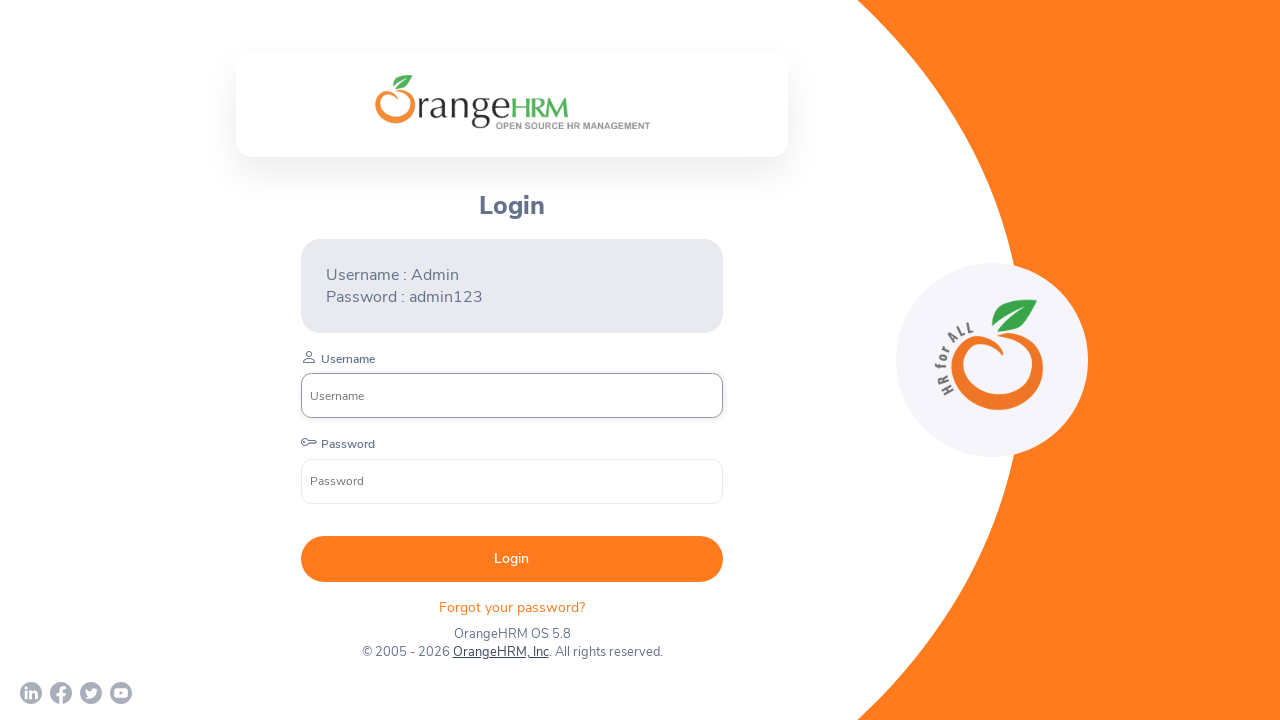

Navigated to OrangeHRM login page
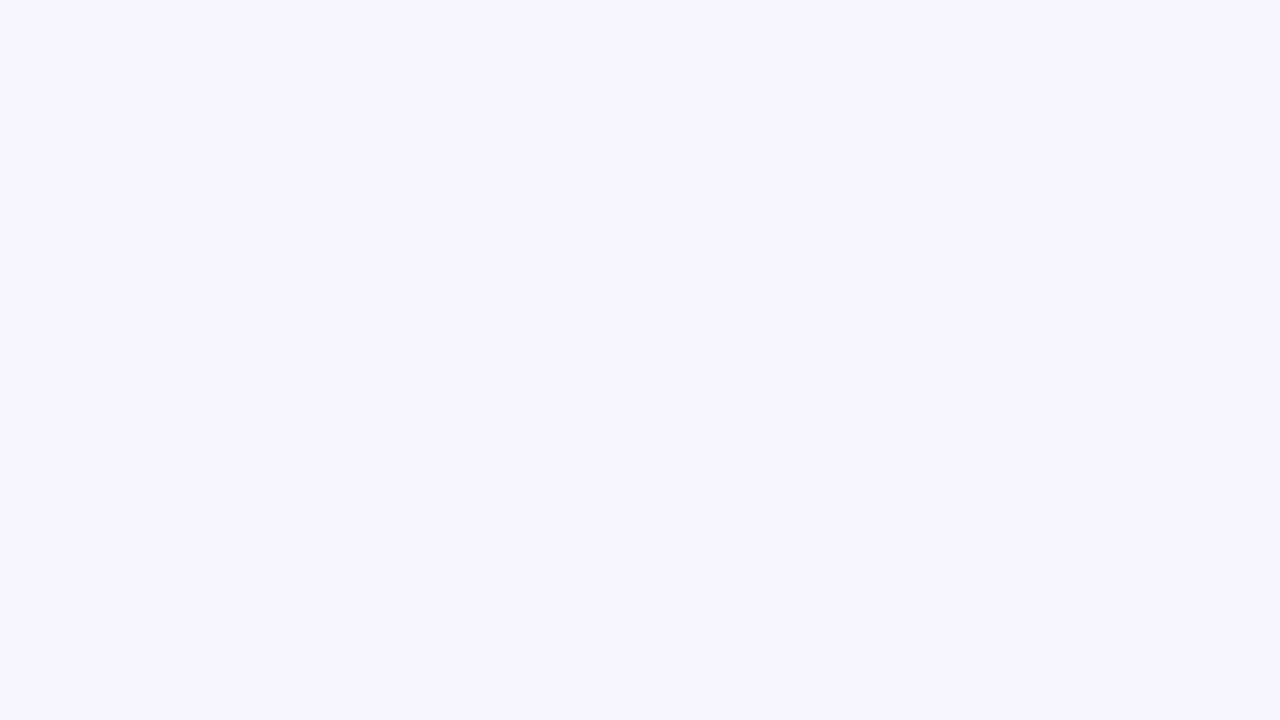

Login form loaded successfully - username field is visible
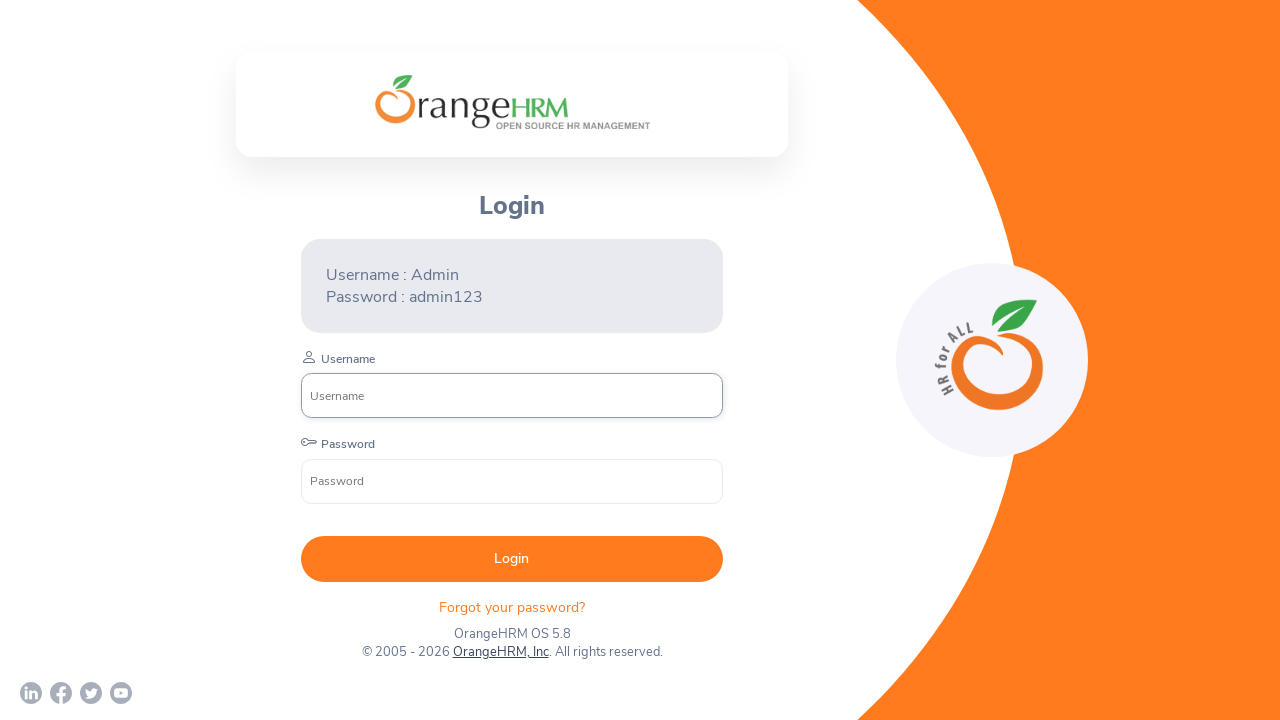

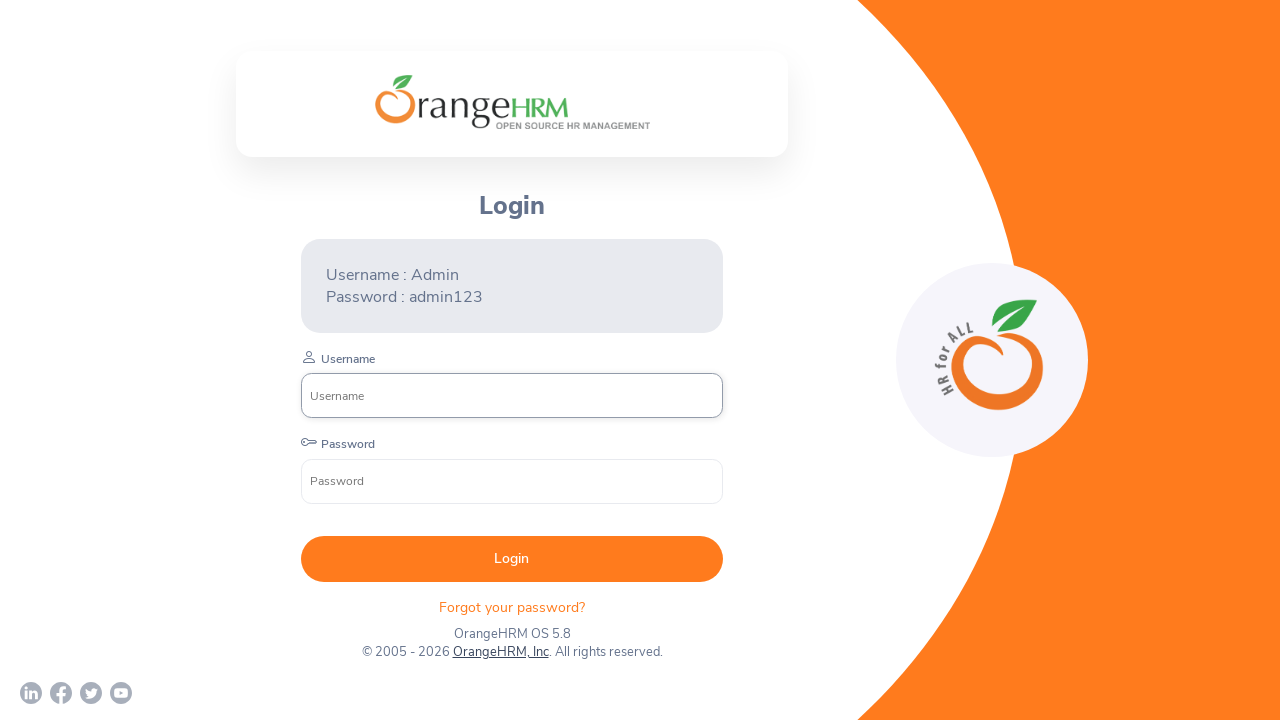